Tests React Semantic UI dropdown by selecting different names from the dropdown menu

Starting URL: https://react.semantic-ui.com/maximize/dropdown-example-selection/

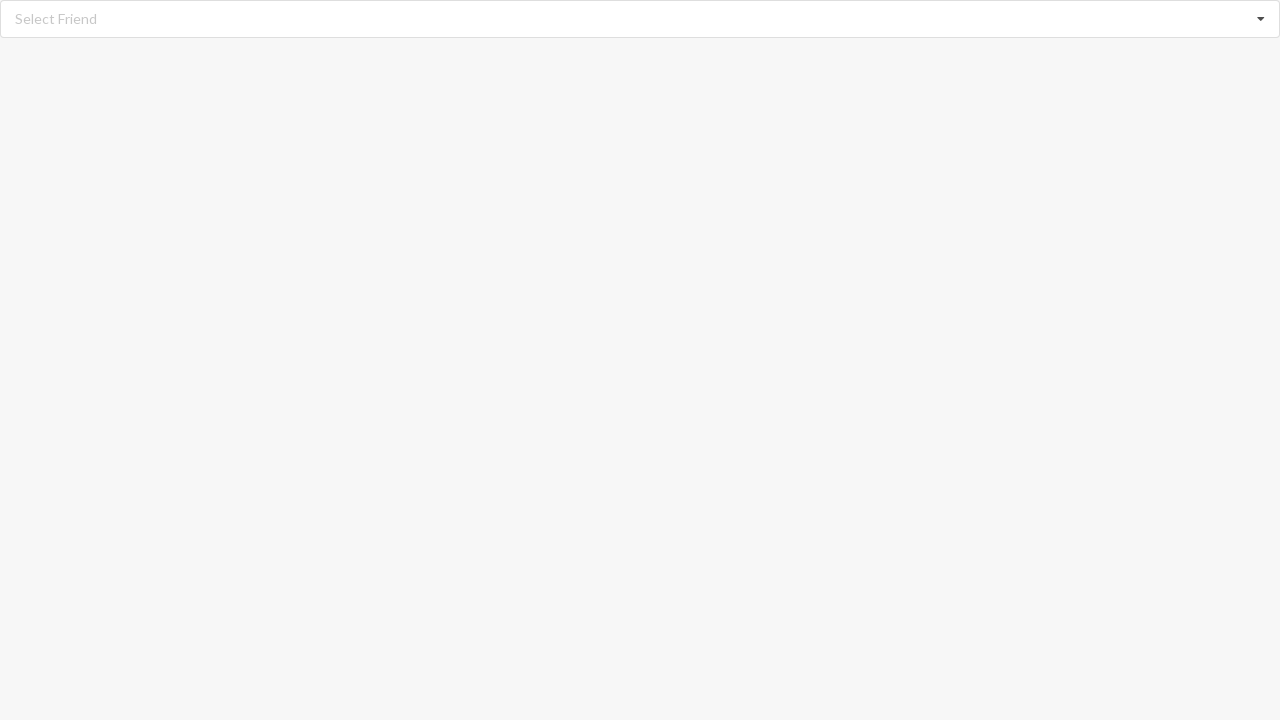

Clicked dropdown icon to open menu at (1261, 19) on i.dropdown
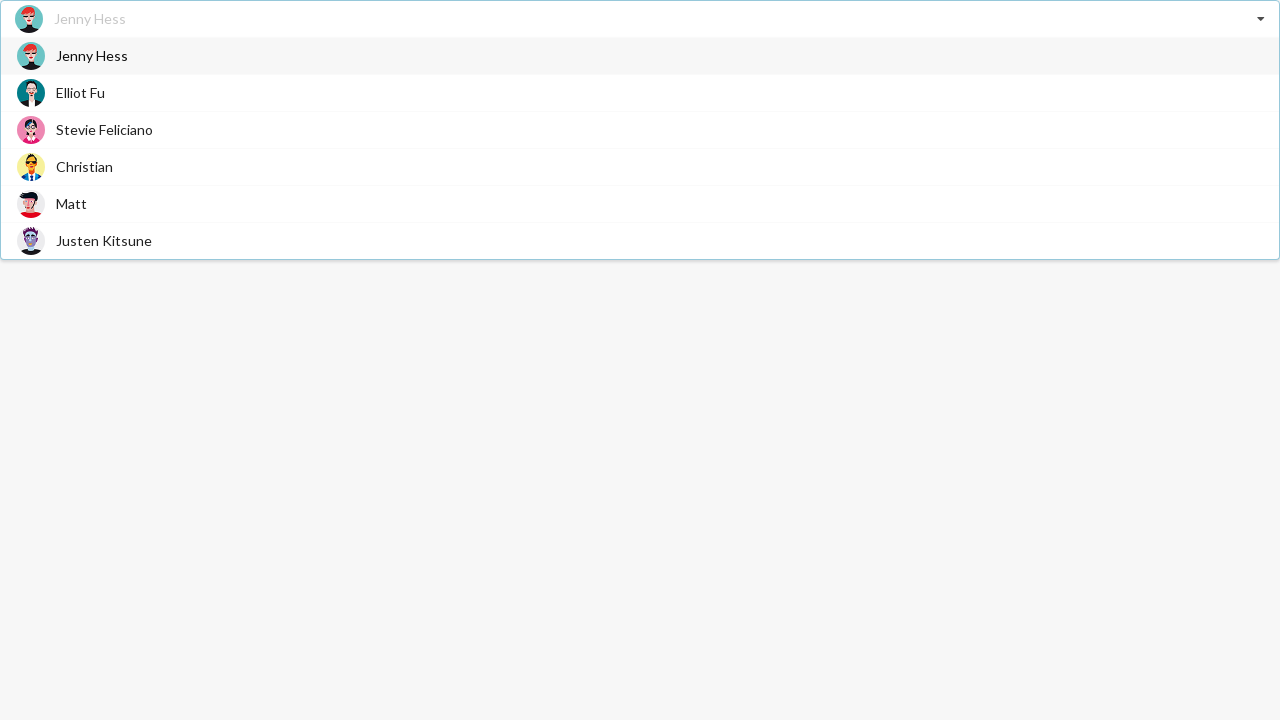

Dropdown menu items are now visible
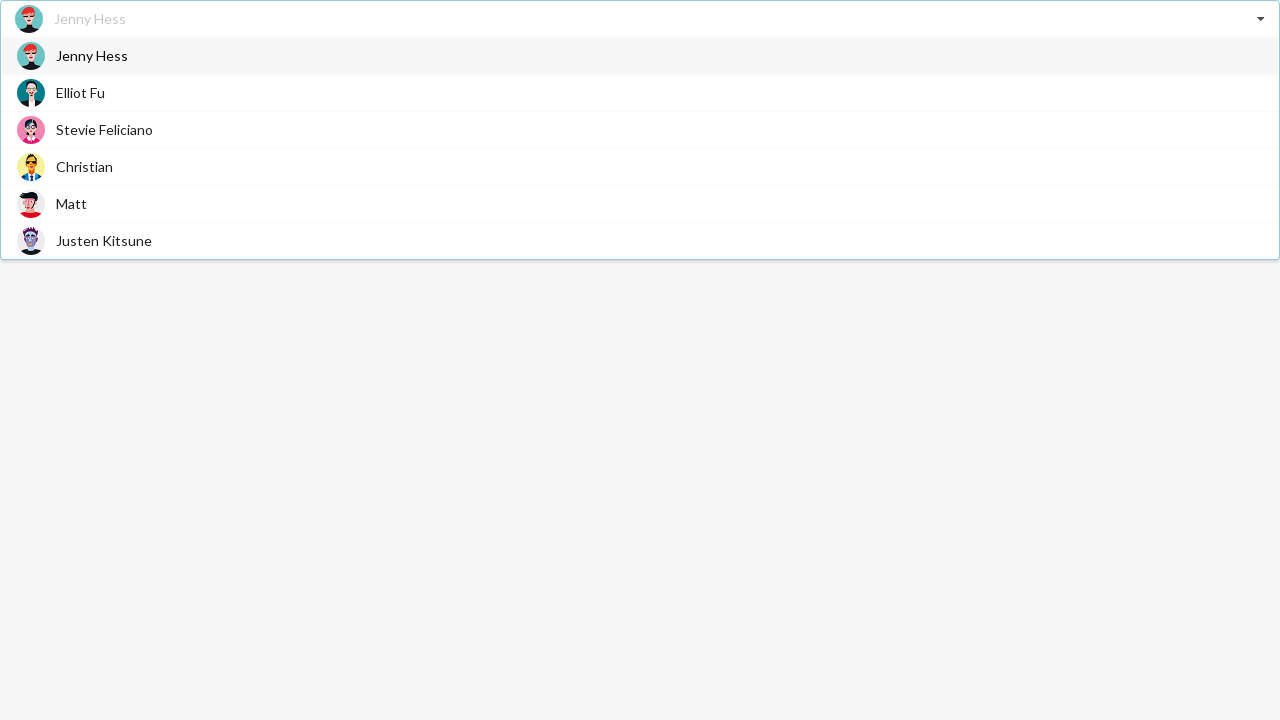

Selected 'Jenny Hess' from dropdown at (92, 56) on div.item span.text:has-text('Jenny Hess')
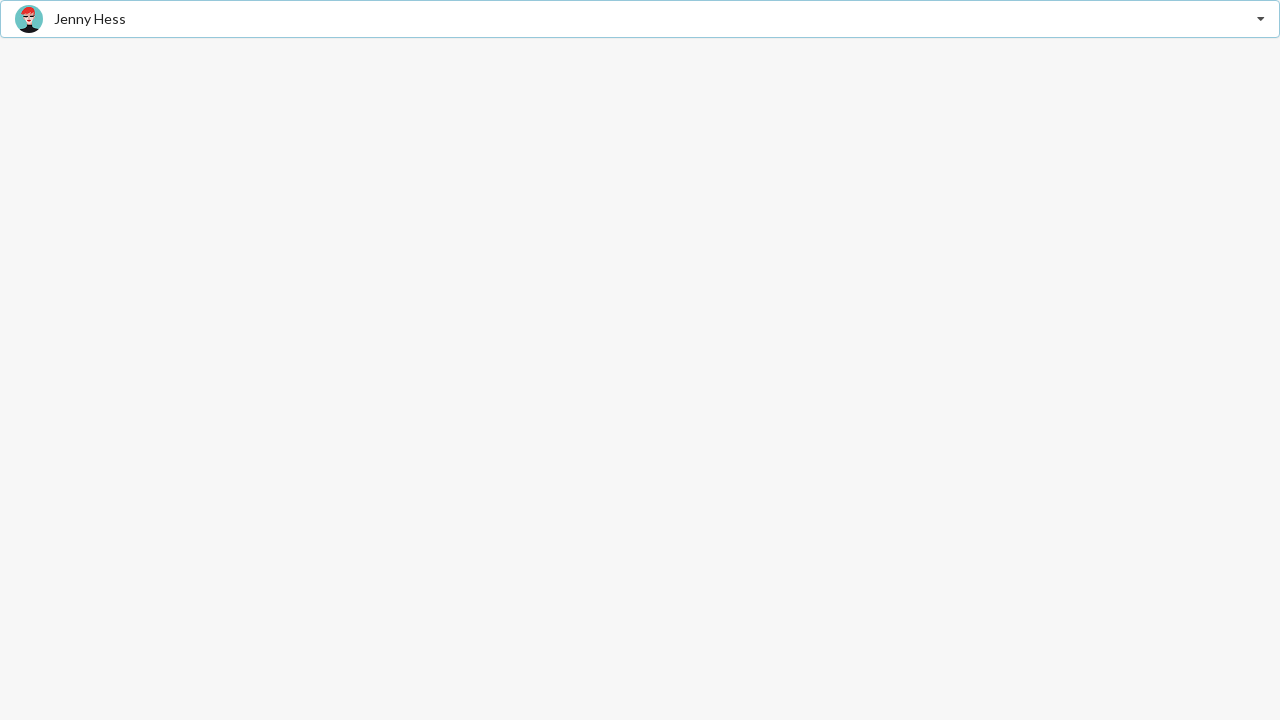

Clicked dropdown icon to open menu at (1261, 19) on i.dropdown
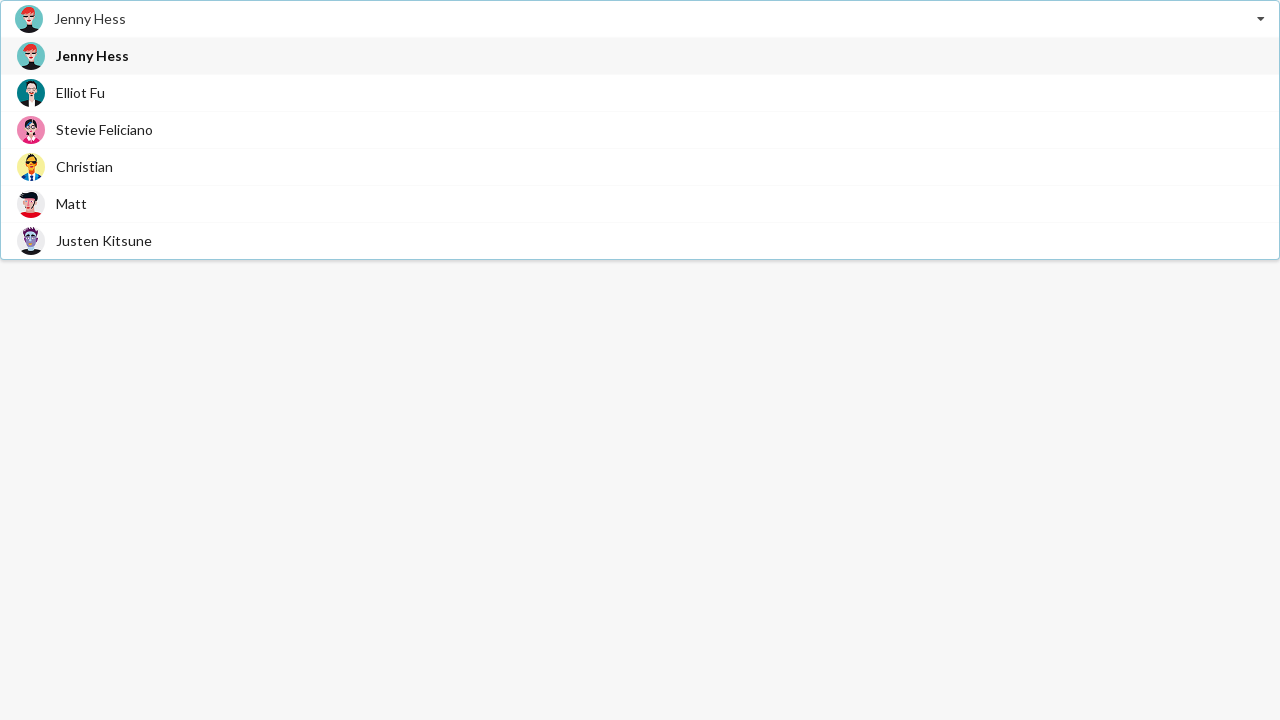

Dropdown menu items are now visible
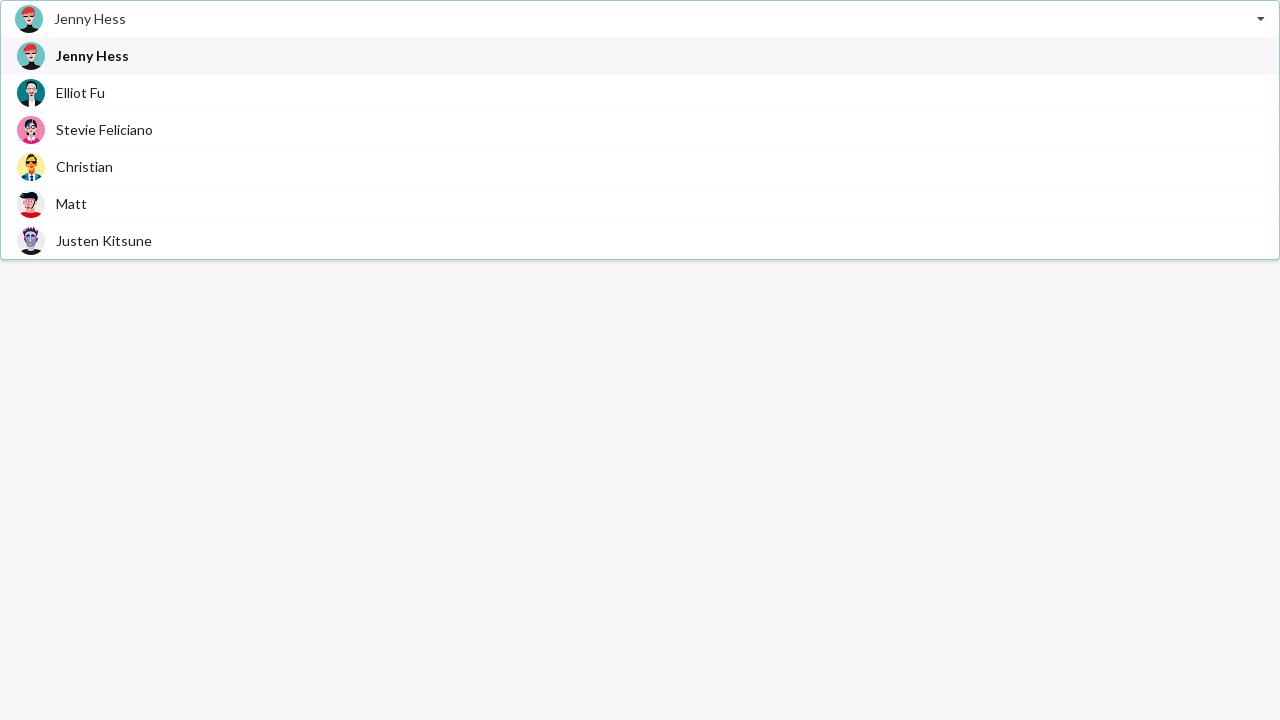

Selected 'Justen Kitsune' from dropdown at (104, 240) on div.item span.text:has-text('Justen Kitsune')
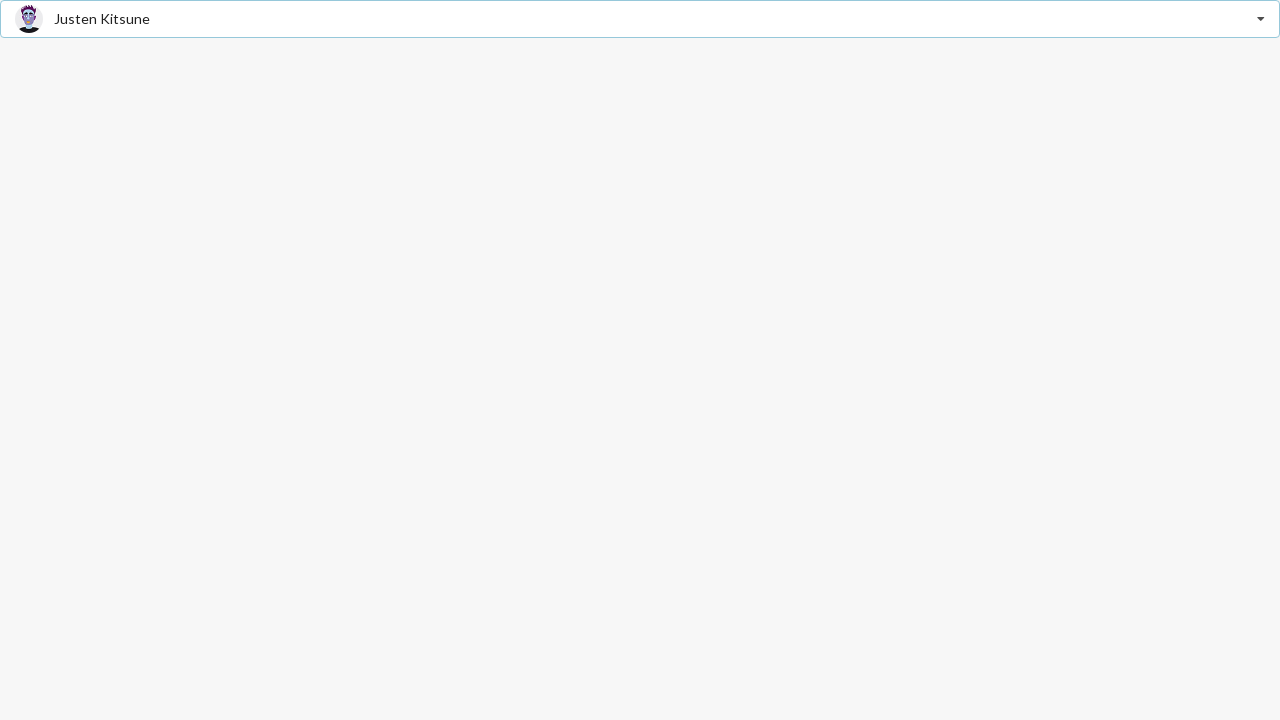

Clicked dropdown icon to open menu at (1261, 19) on i.dropdown
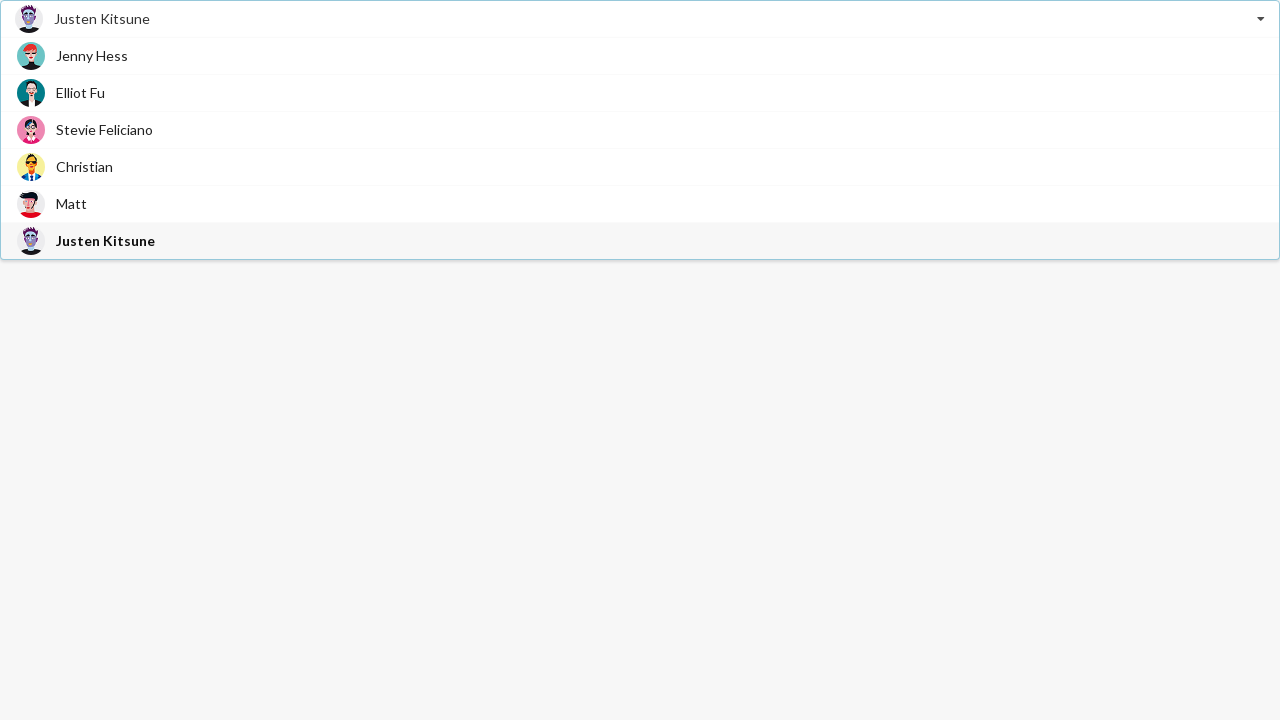

Dropdown menu items are now visible
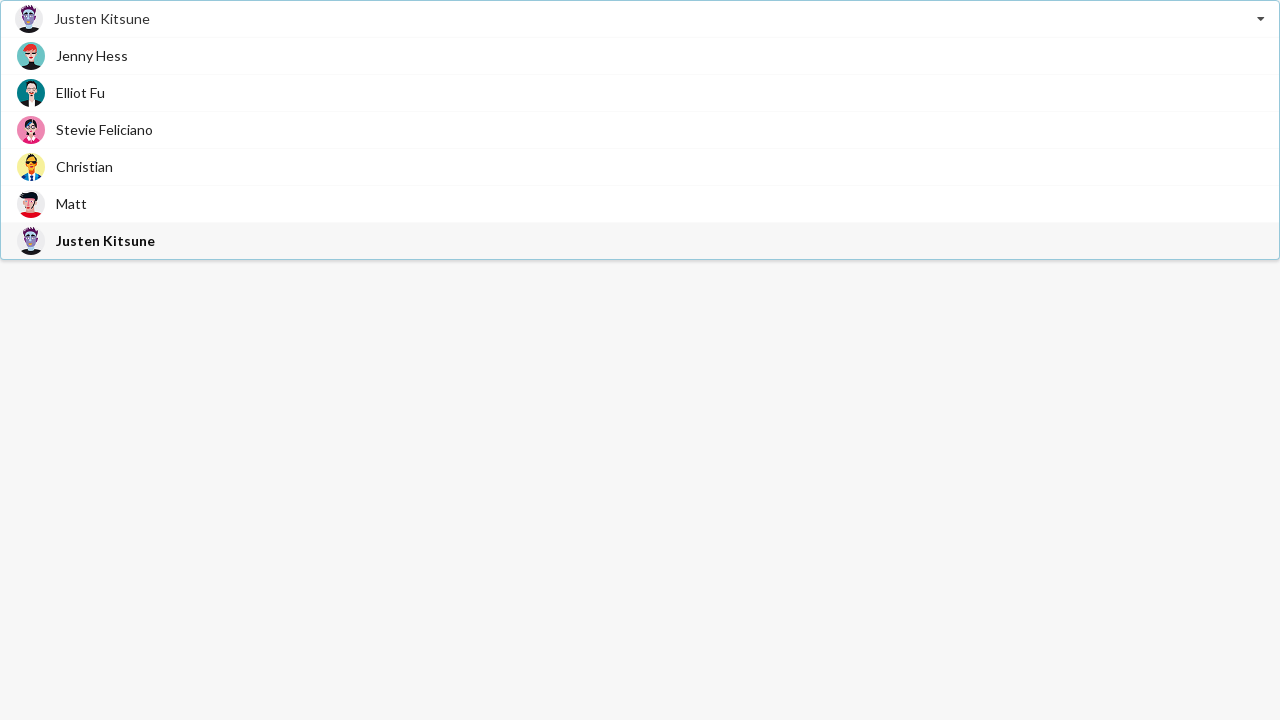

Selected 'Matt' from dropdown at (72, 204) on div.item span.text:has-text('Matt')
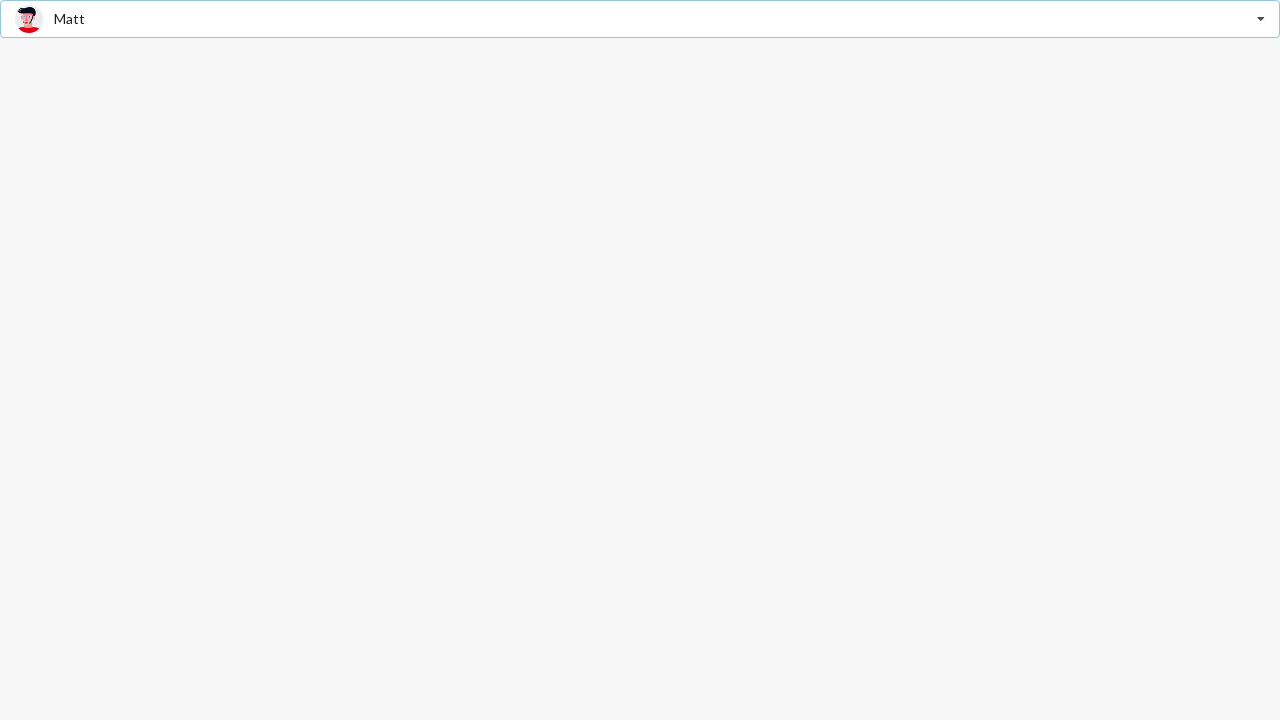

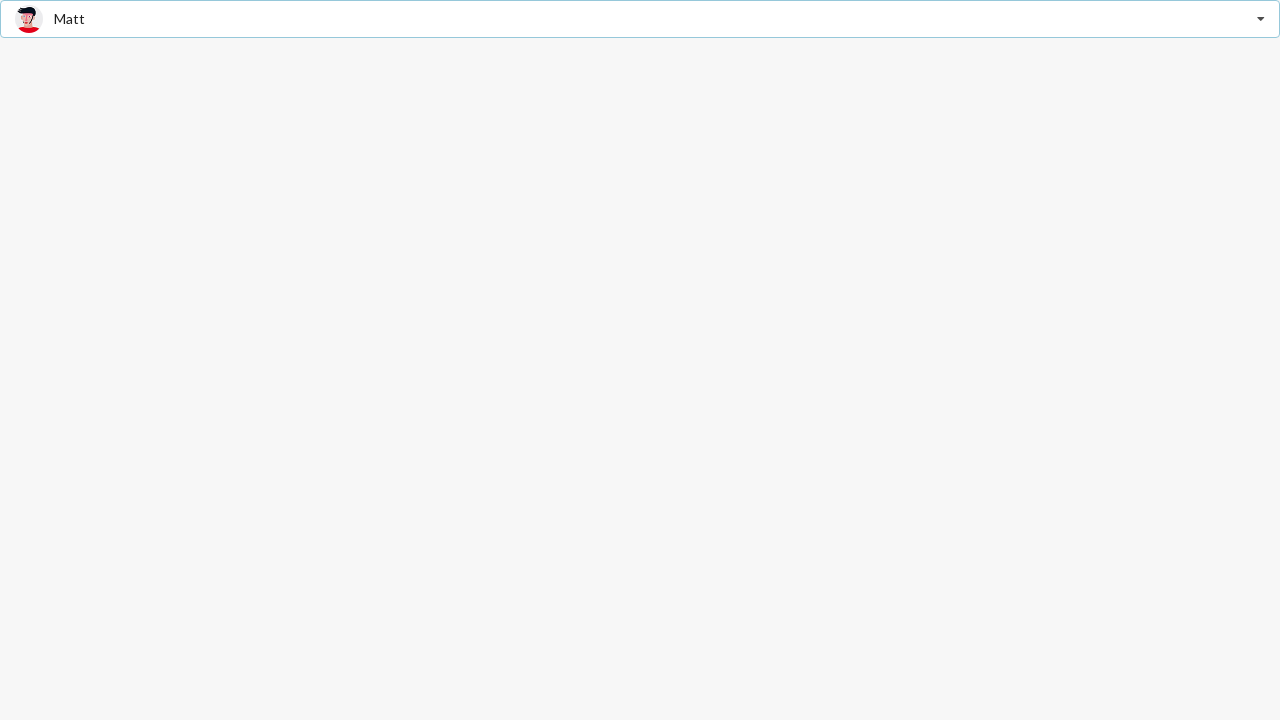